Tests keyboard actions by filling text in a field, selecting all with Ctrl+A, copying with Ctrl+C, tabbing to next field, and pasting with Ctrl+V

Starting URL: https://gotranscript.com/text-compare

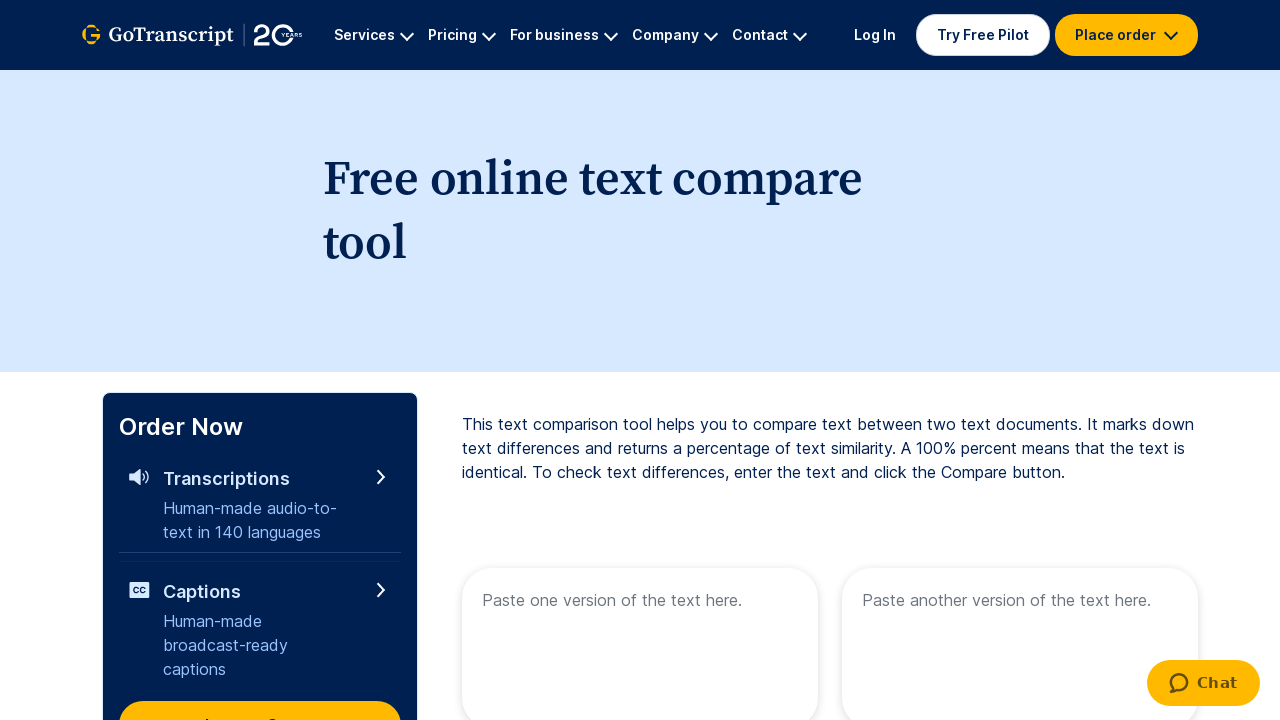

Filled first text area with 'welcome to automation' on [name="text1"]
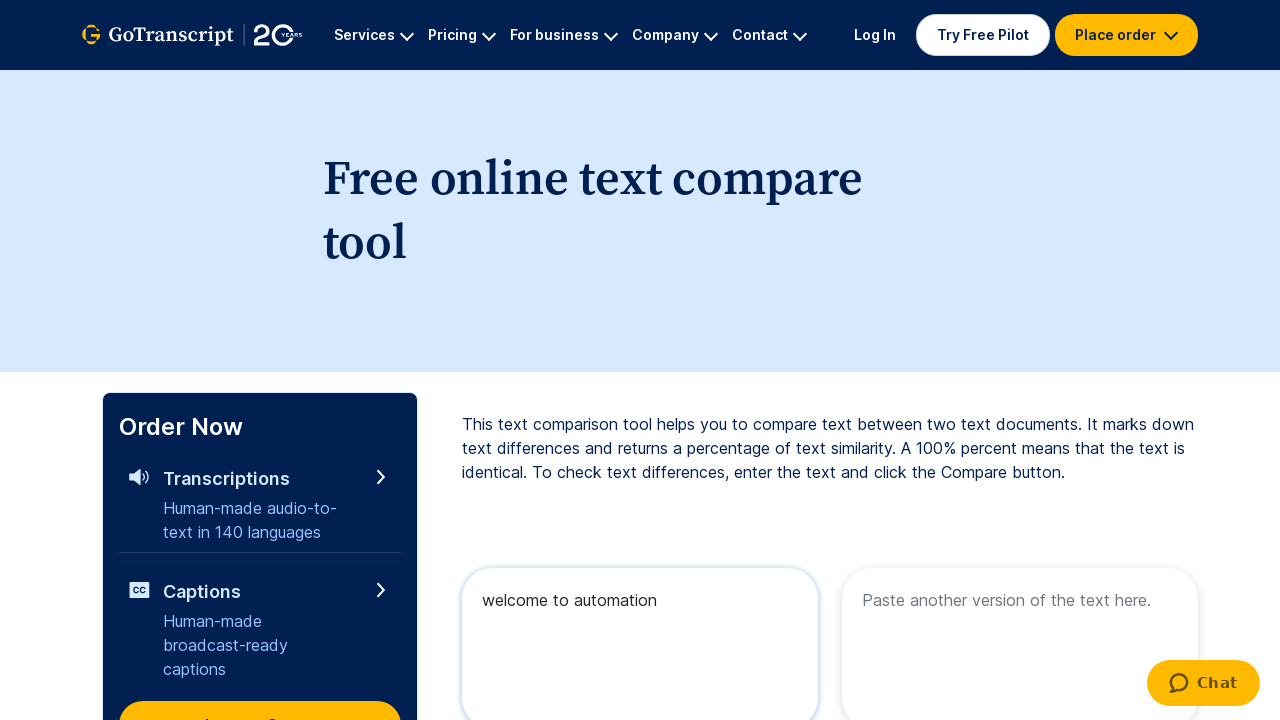

Pressed Ctrl+A to select all text
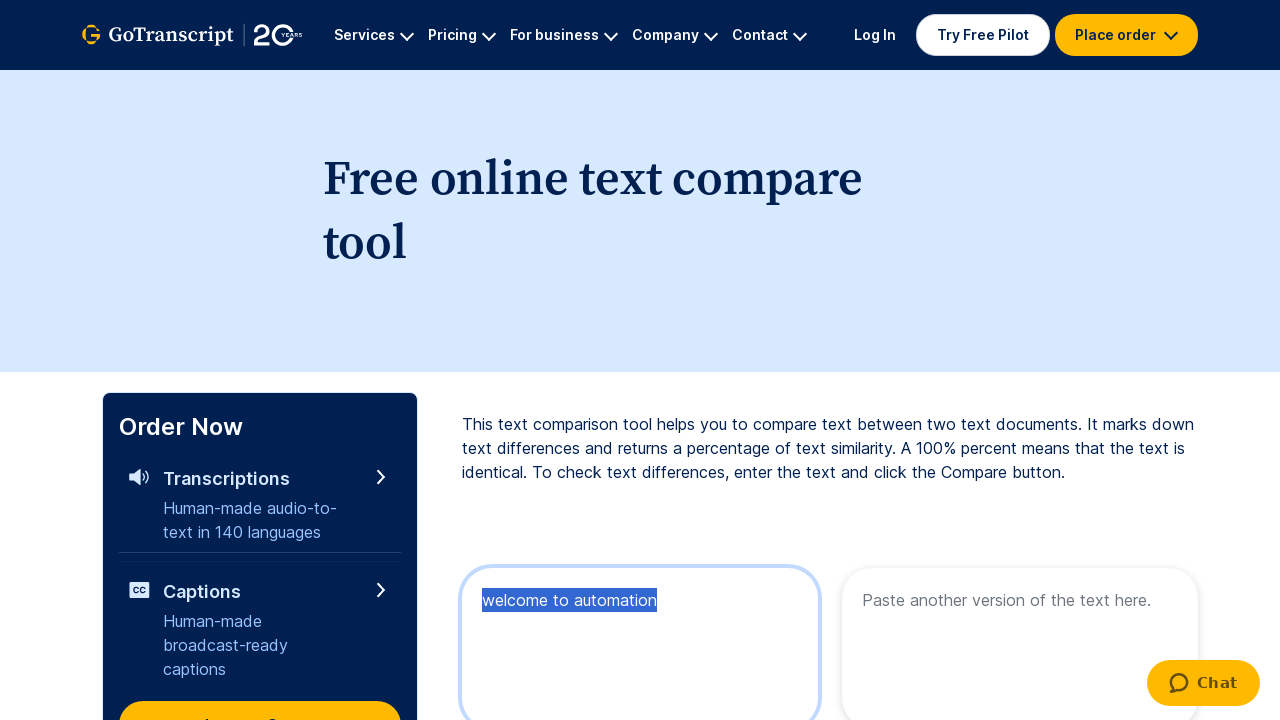

Pressed Ctrl+C to copy the selected text
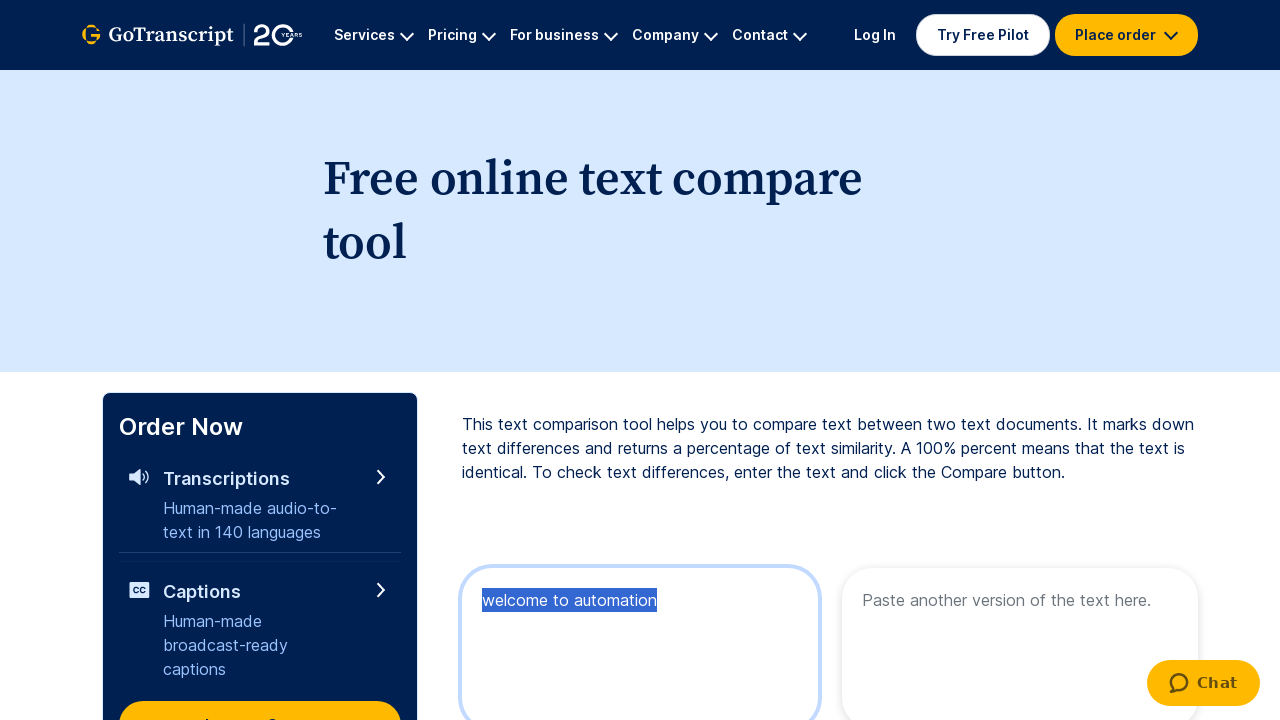

Pressed Tab key down to move to next field
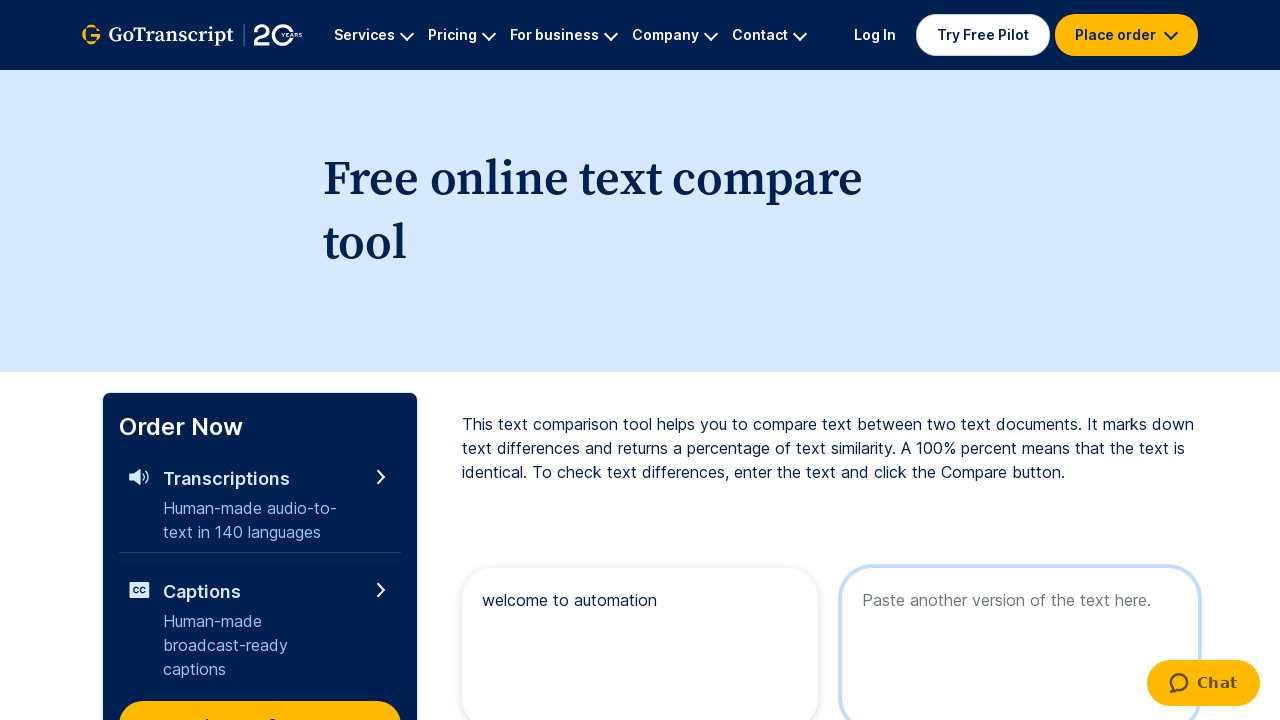

Released Tab key
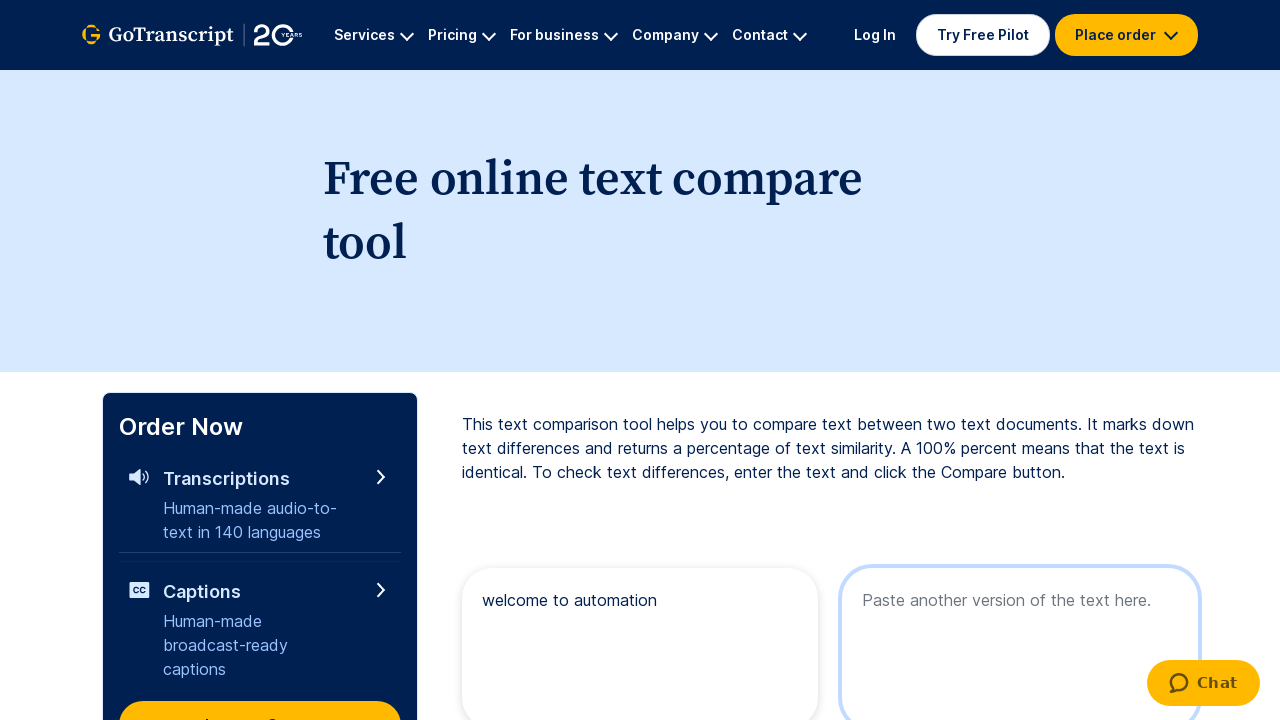

Pressed Ctrl+V to paste the text into the second field
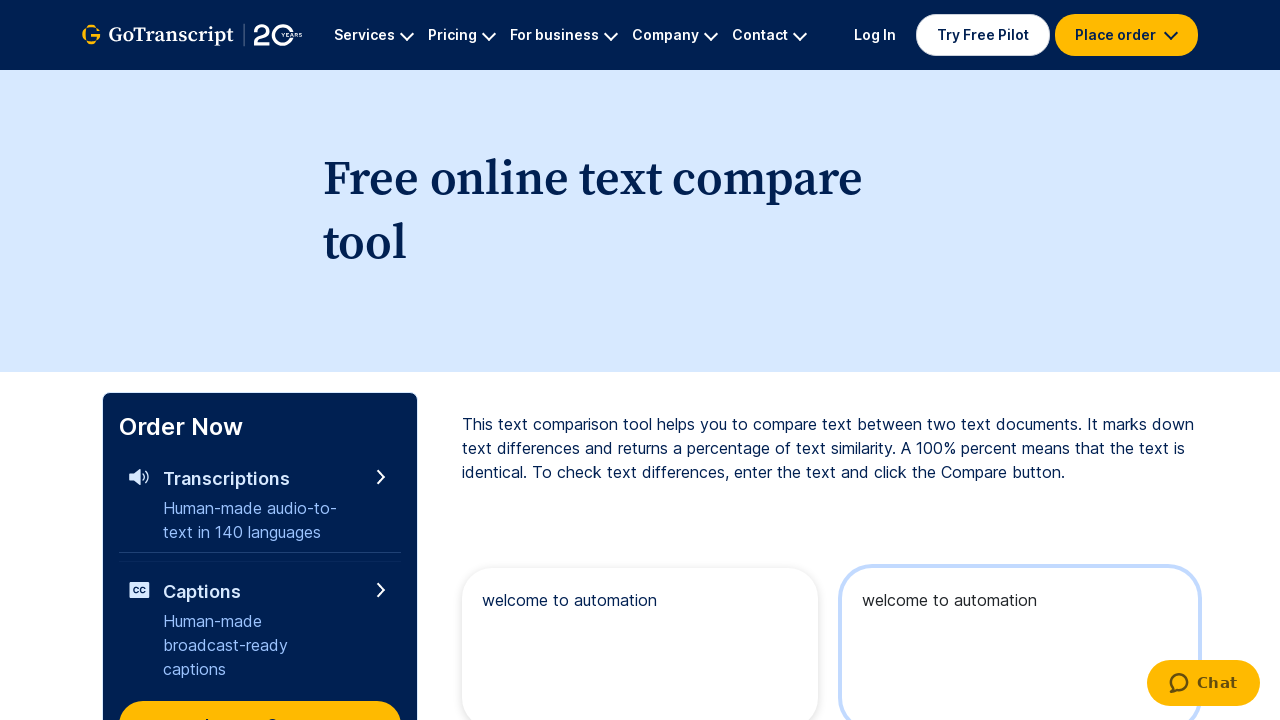

Waited 3 seconds for action to complete
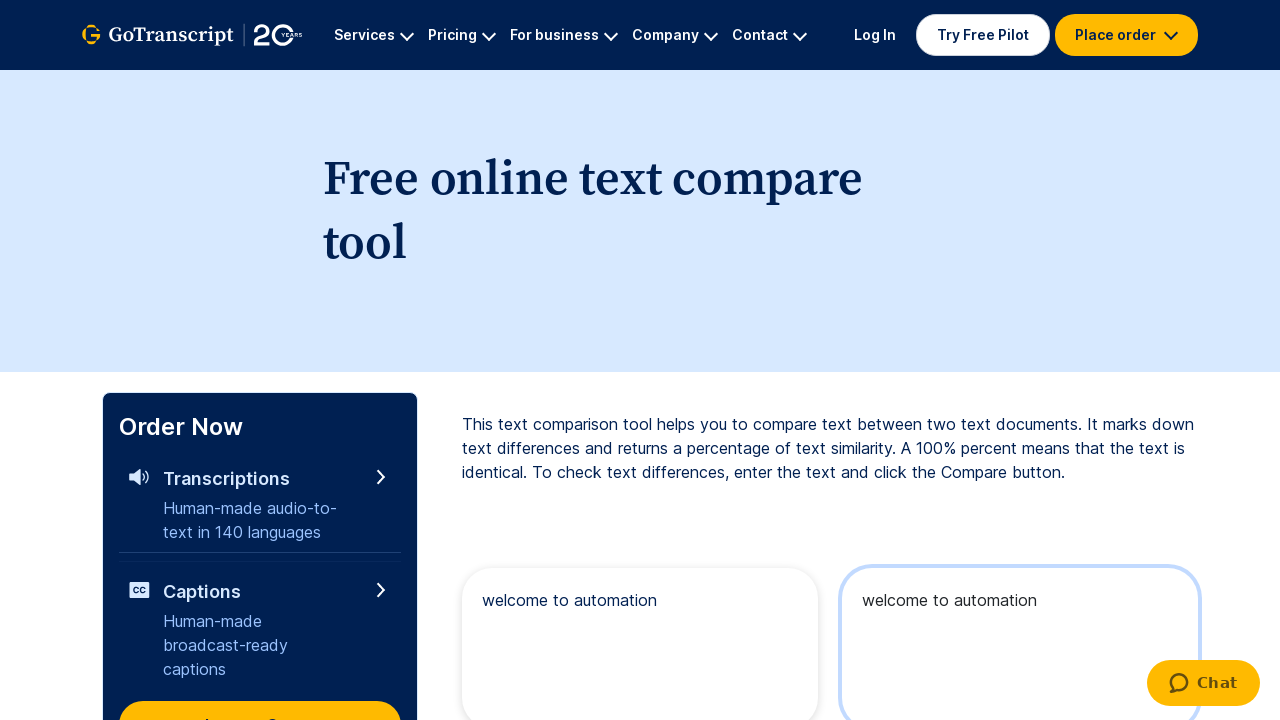

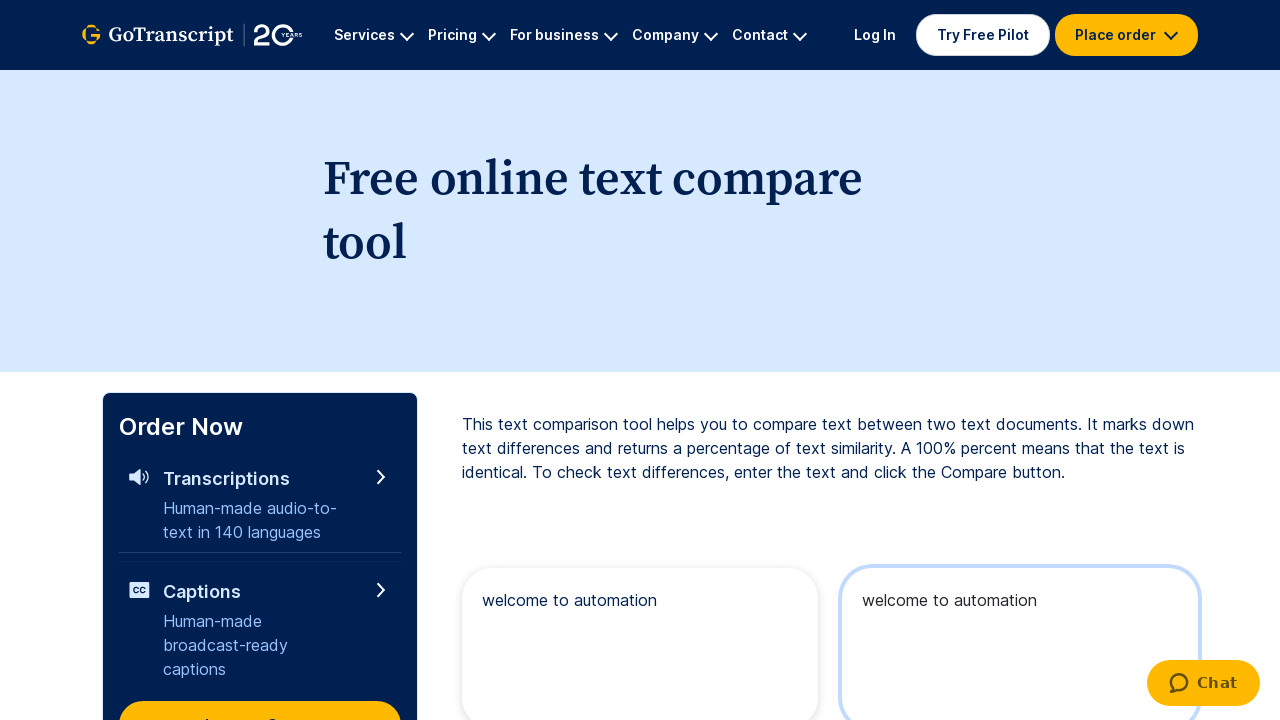